Navigates to Selenium website, clicks on Downloads link, and verifies the main header is displayed on the downloads page

Starting URL: https://www.selenium.dev/

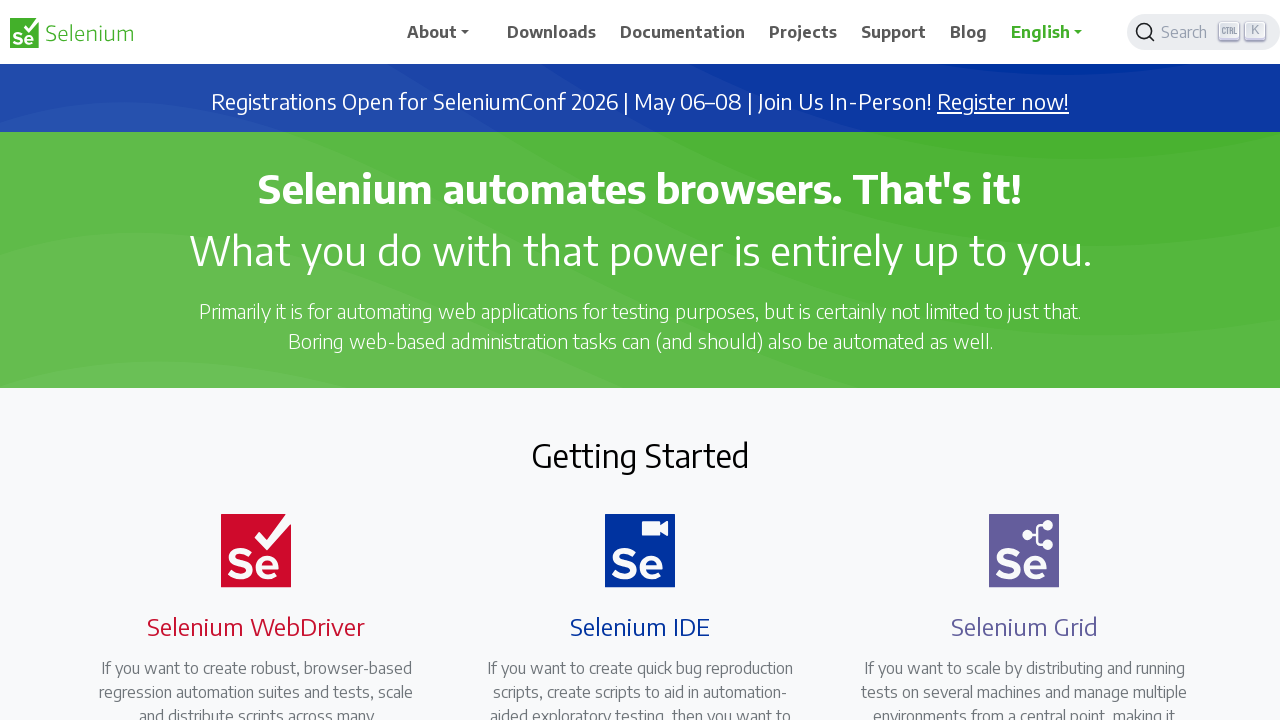

Navigated to Selenium website homepage
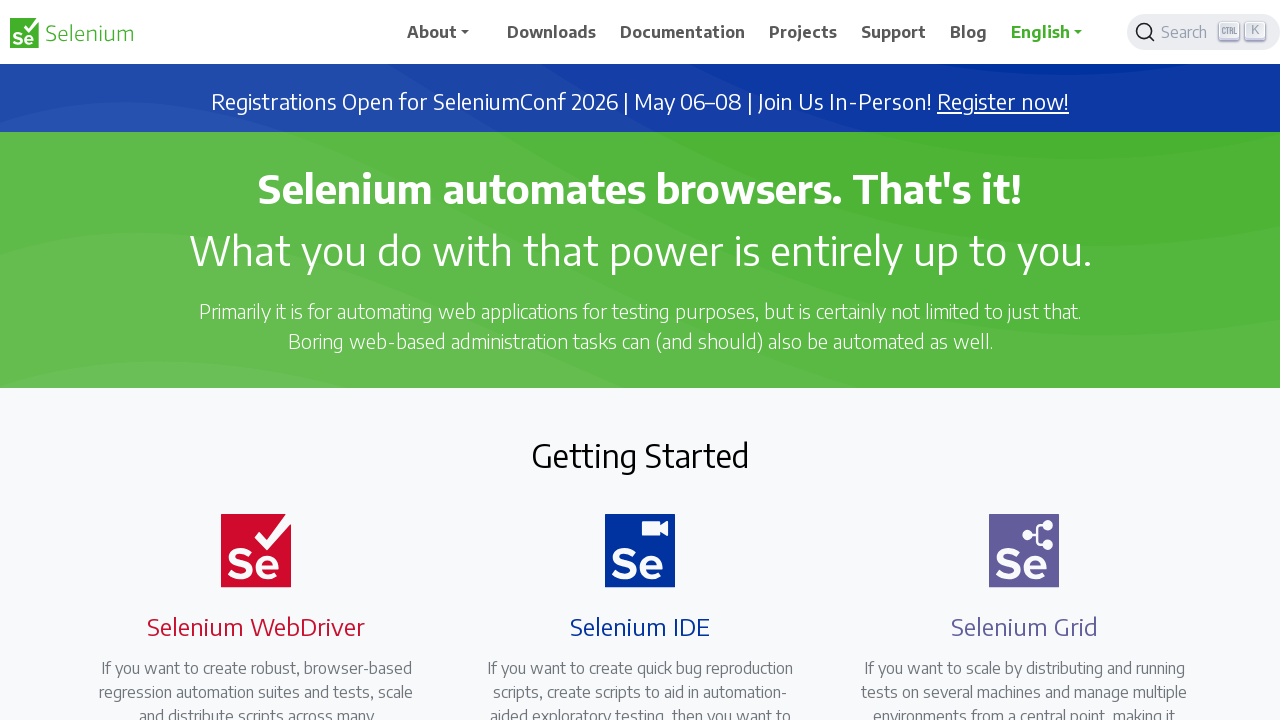

Clicked on Downloads link at (552, 32) on text=Downloads
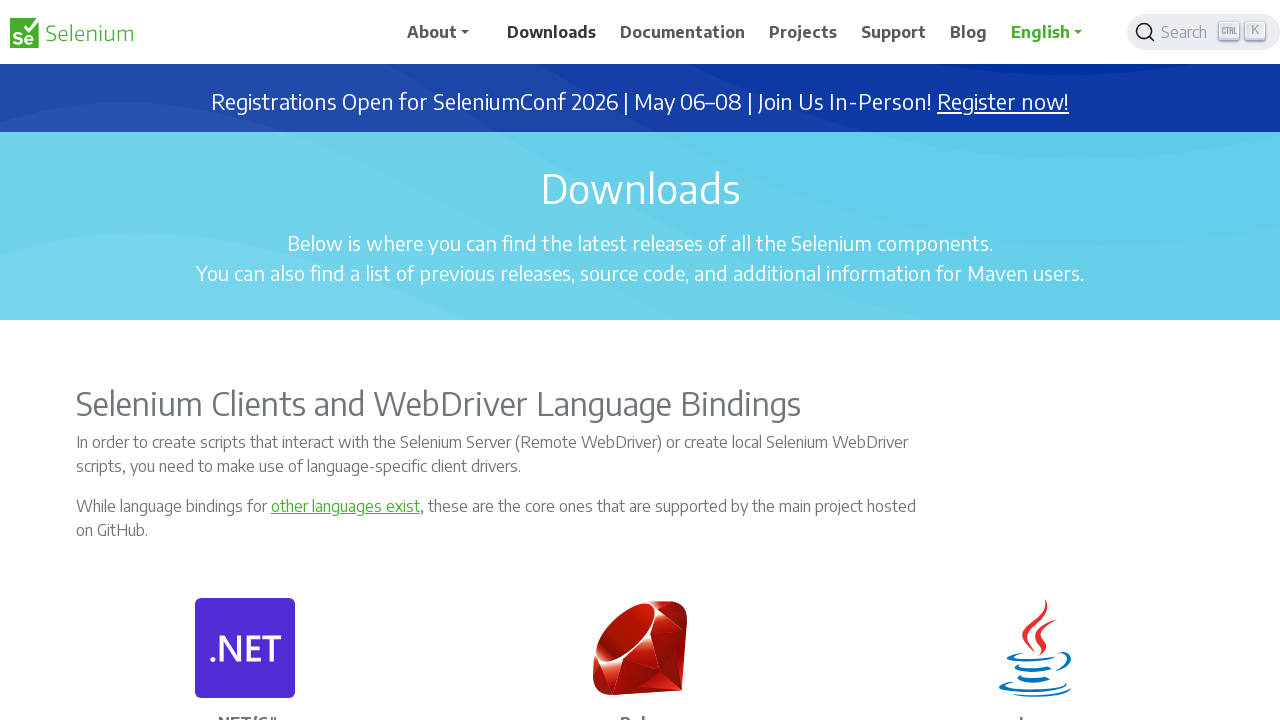

Downloads page loaded and main header (h1) is displayed
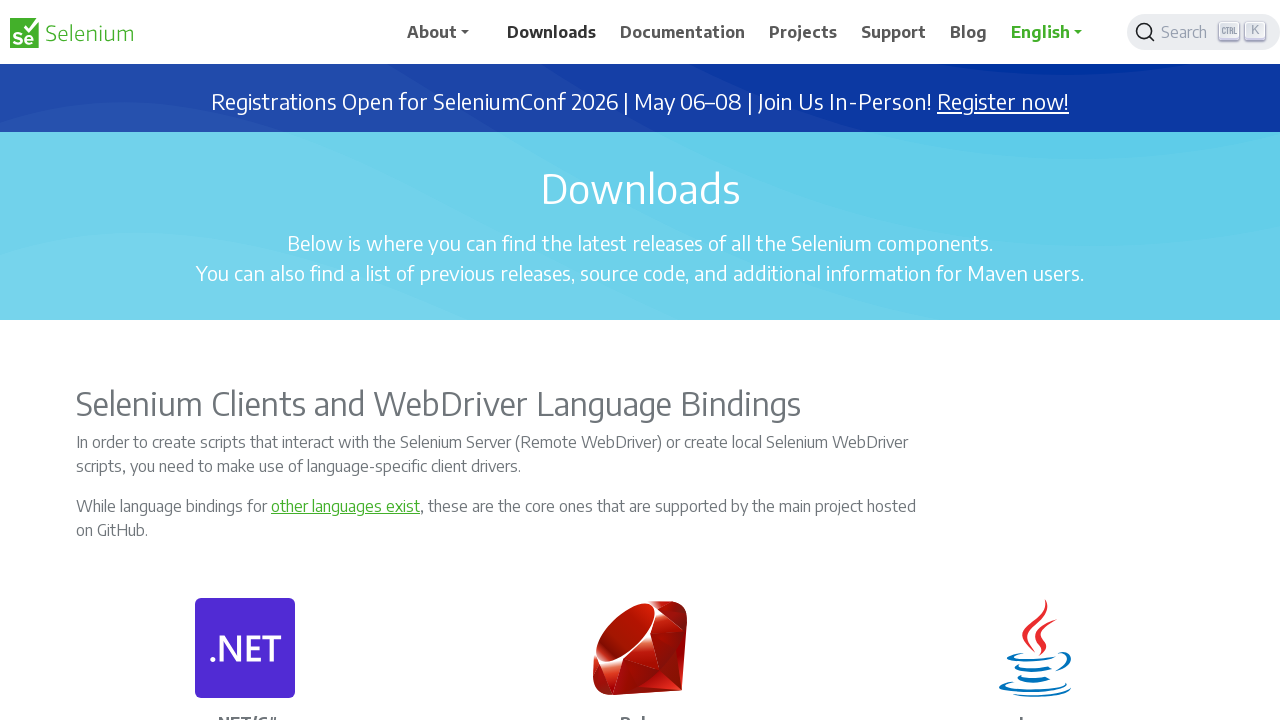

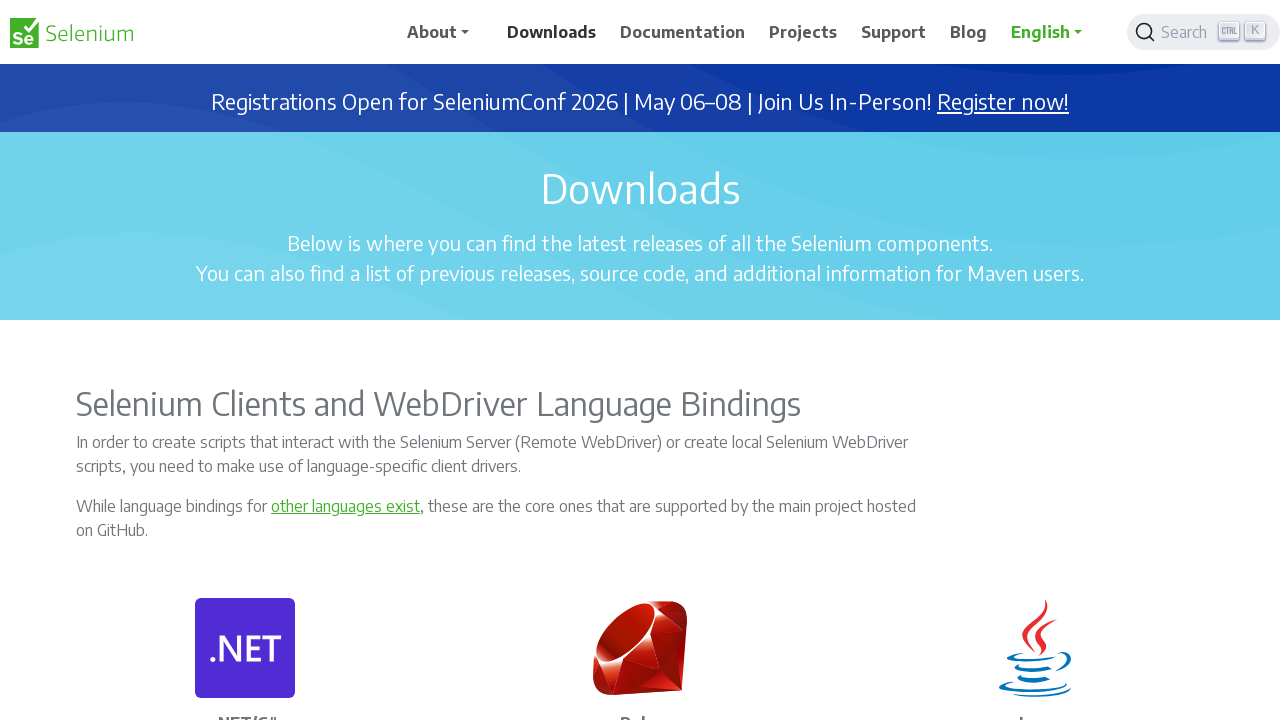